Tests alert handling by clicking a button that triggers an alert and then accepting/dismissing the alert dialog

Starting URL: https://formy-project.herokuapp.com/switch-window

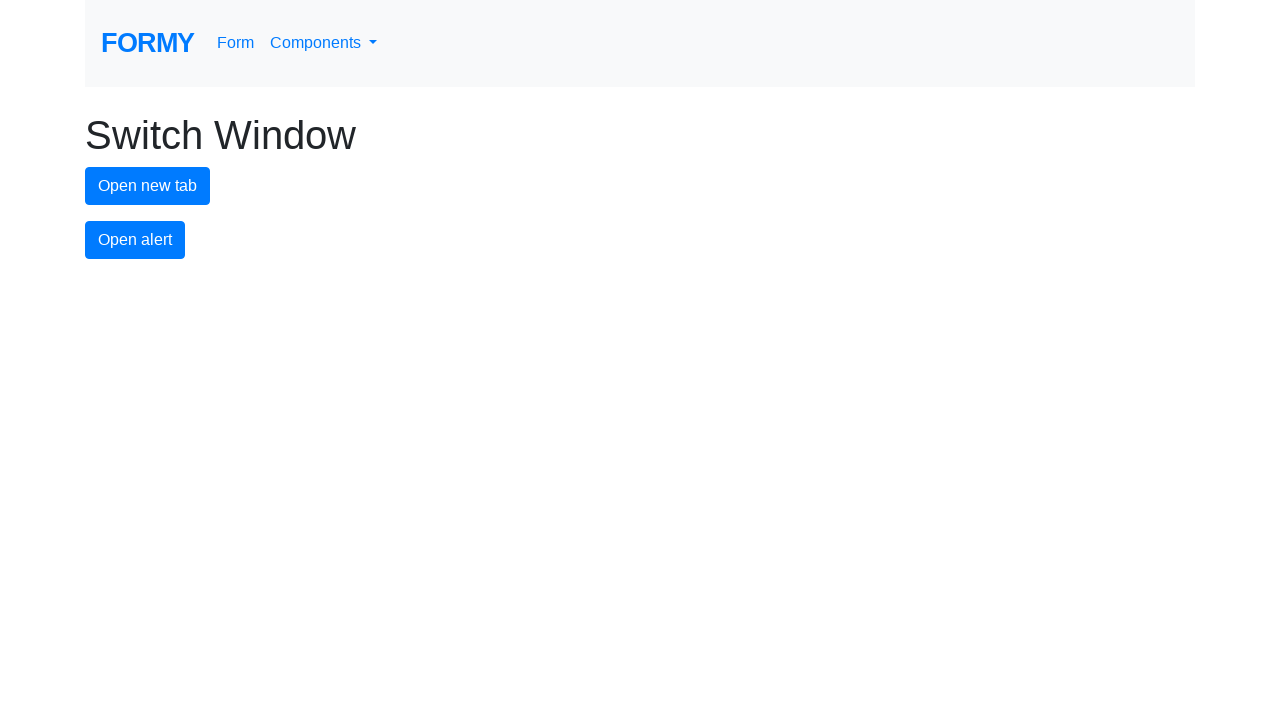

Clicked alert button to trigger alert dialog at (135, 240) on #alert-button
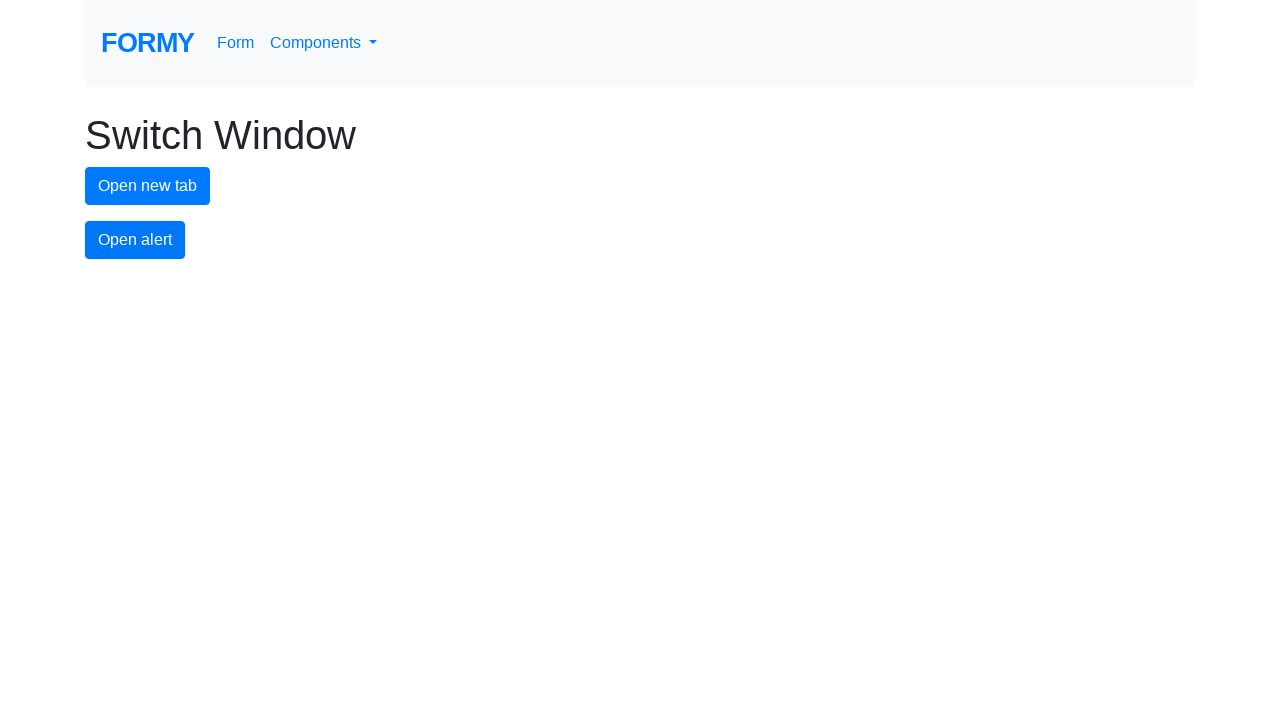

Set up dialog handler to accept alert
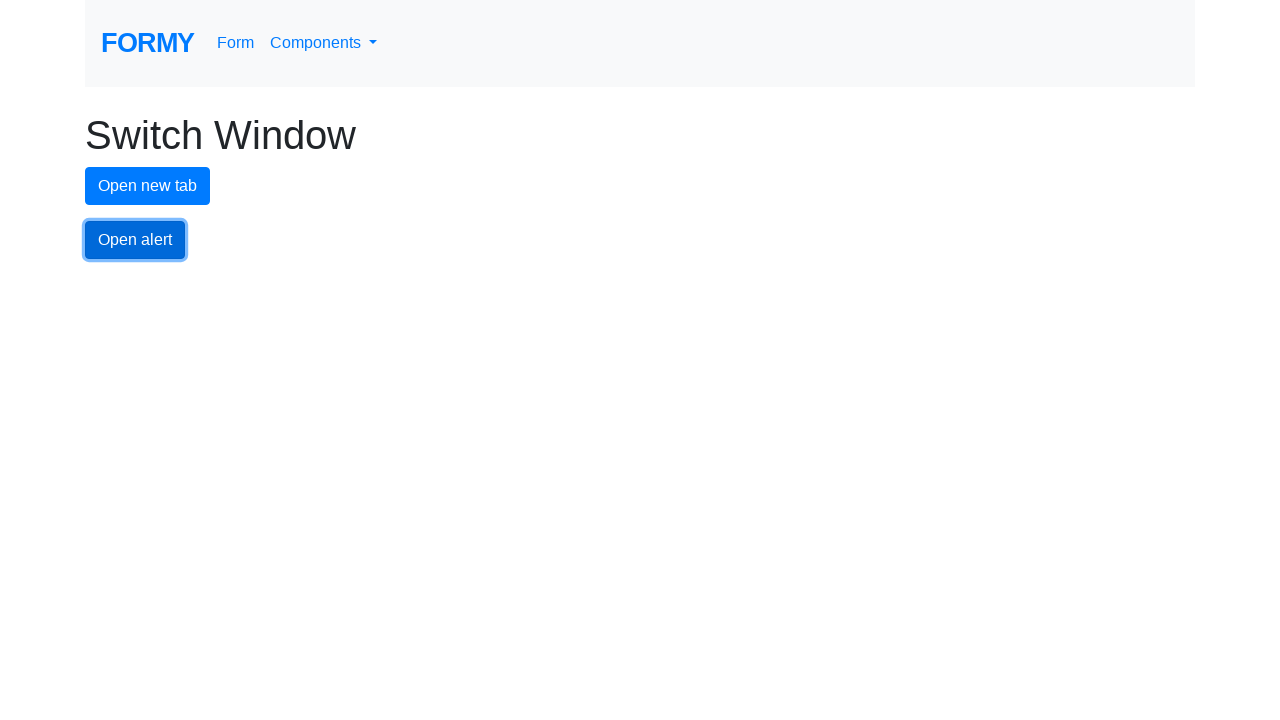

Waited for alert to be processed
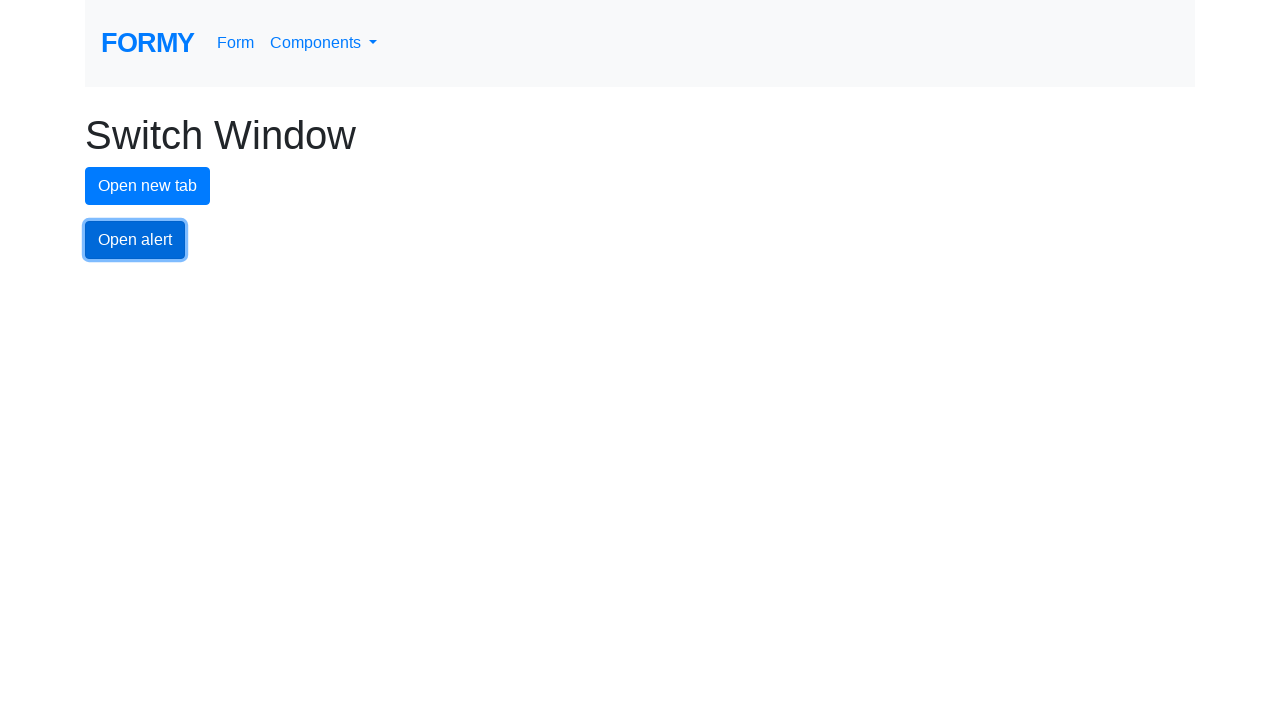

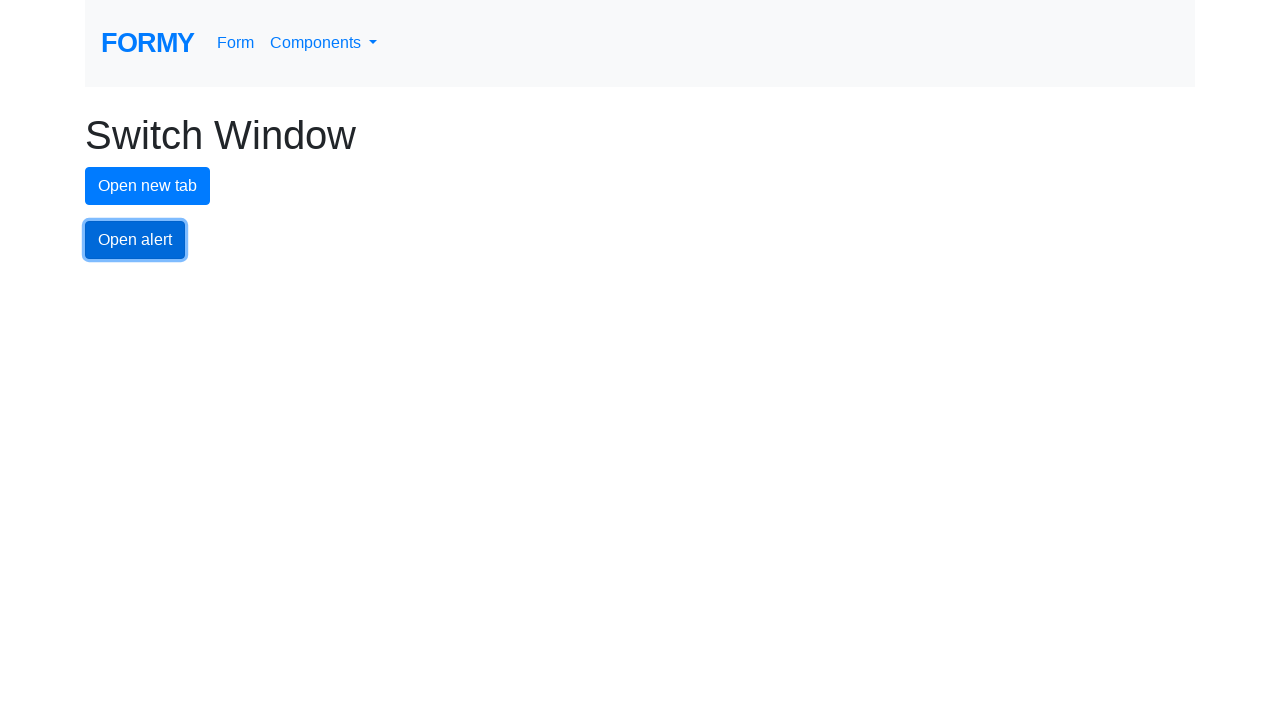